Navigates to the JCCM (Junta de Comunidades de Castilla-La Mancha) website and maximizes the browser window

Starting URL: https://www.jccm.es/

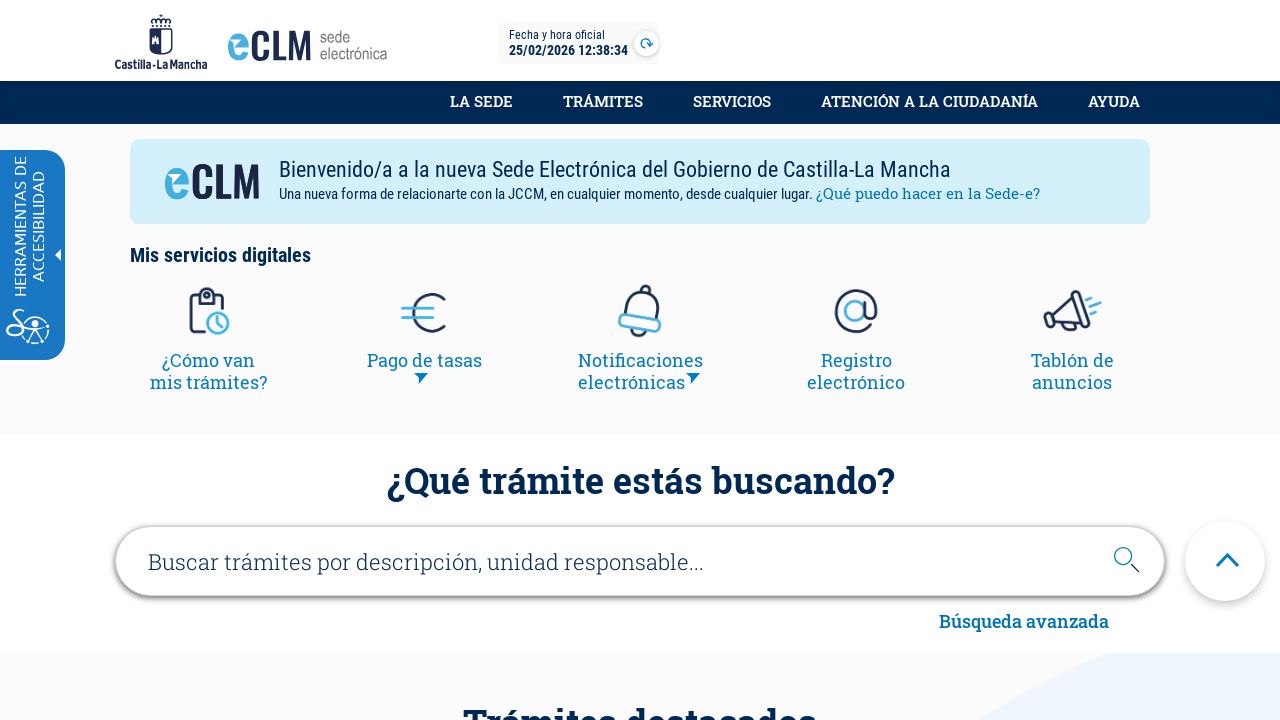

Navigated to JCCM website (https://www.jccm.es/)
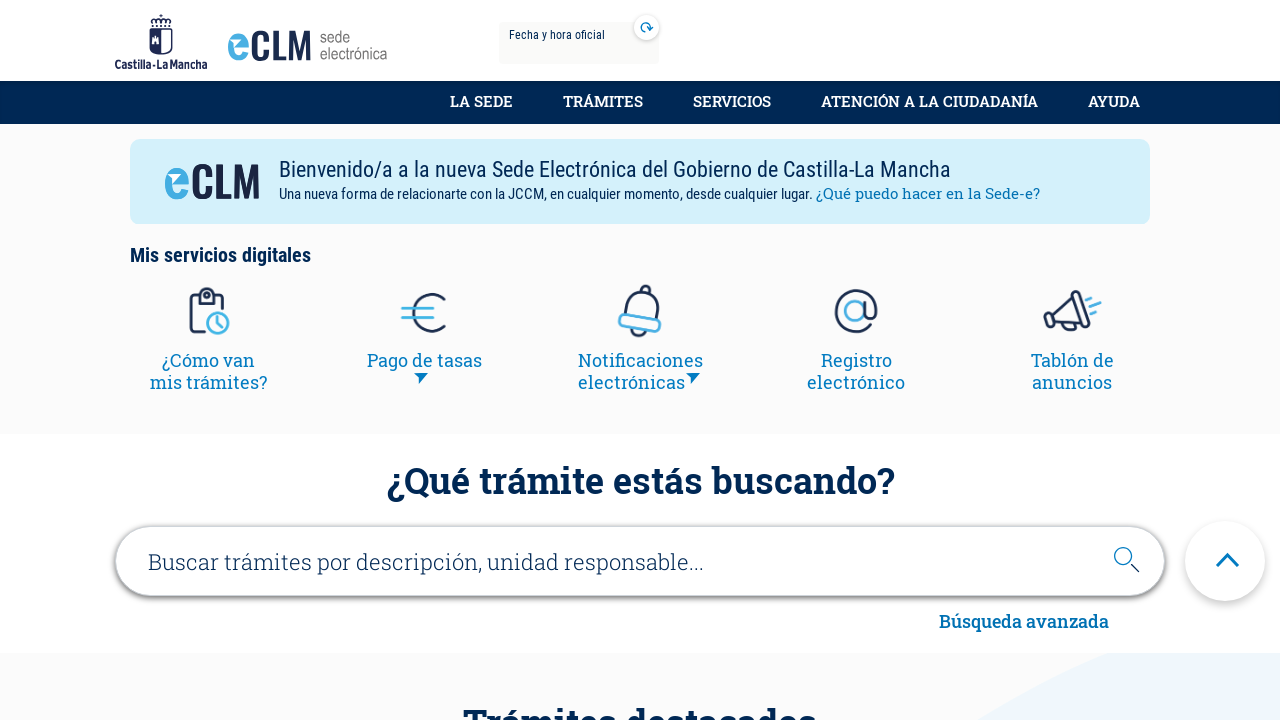

Maximized browser window to 1920x1080
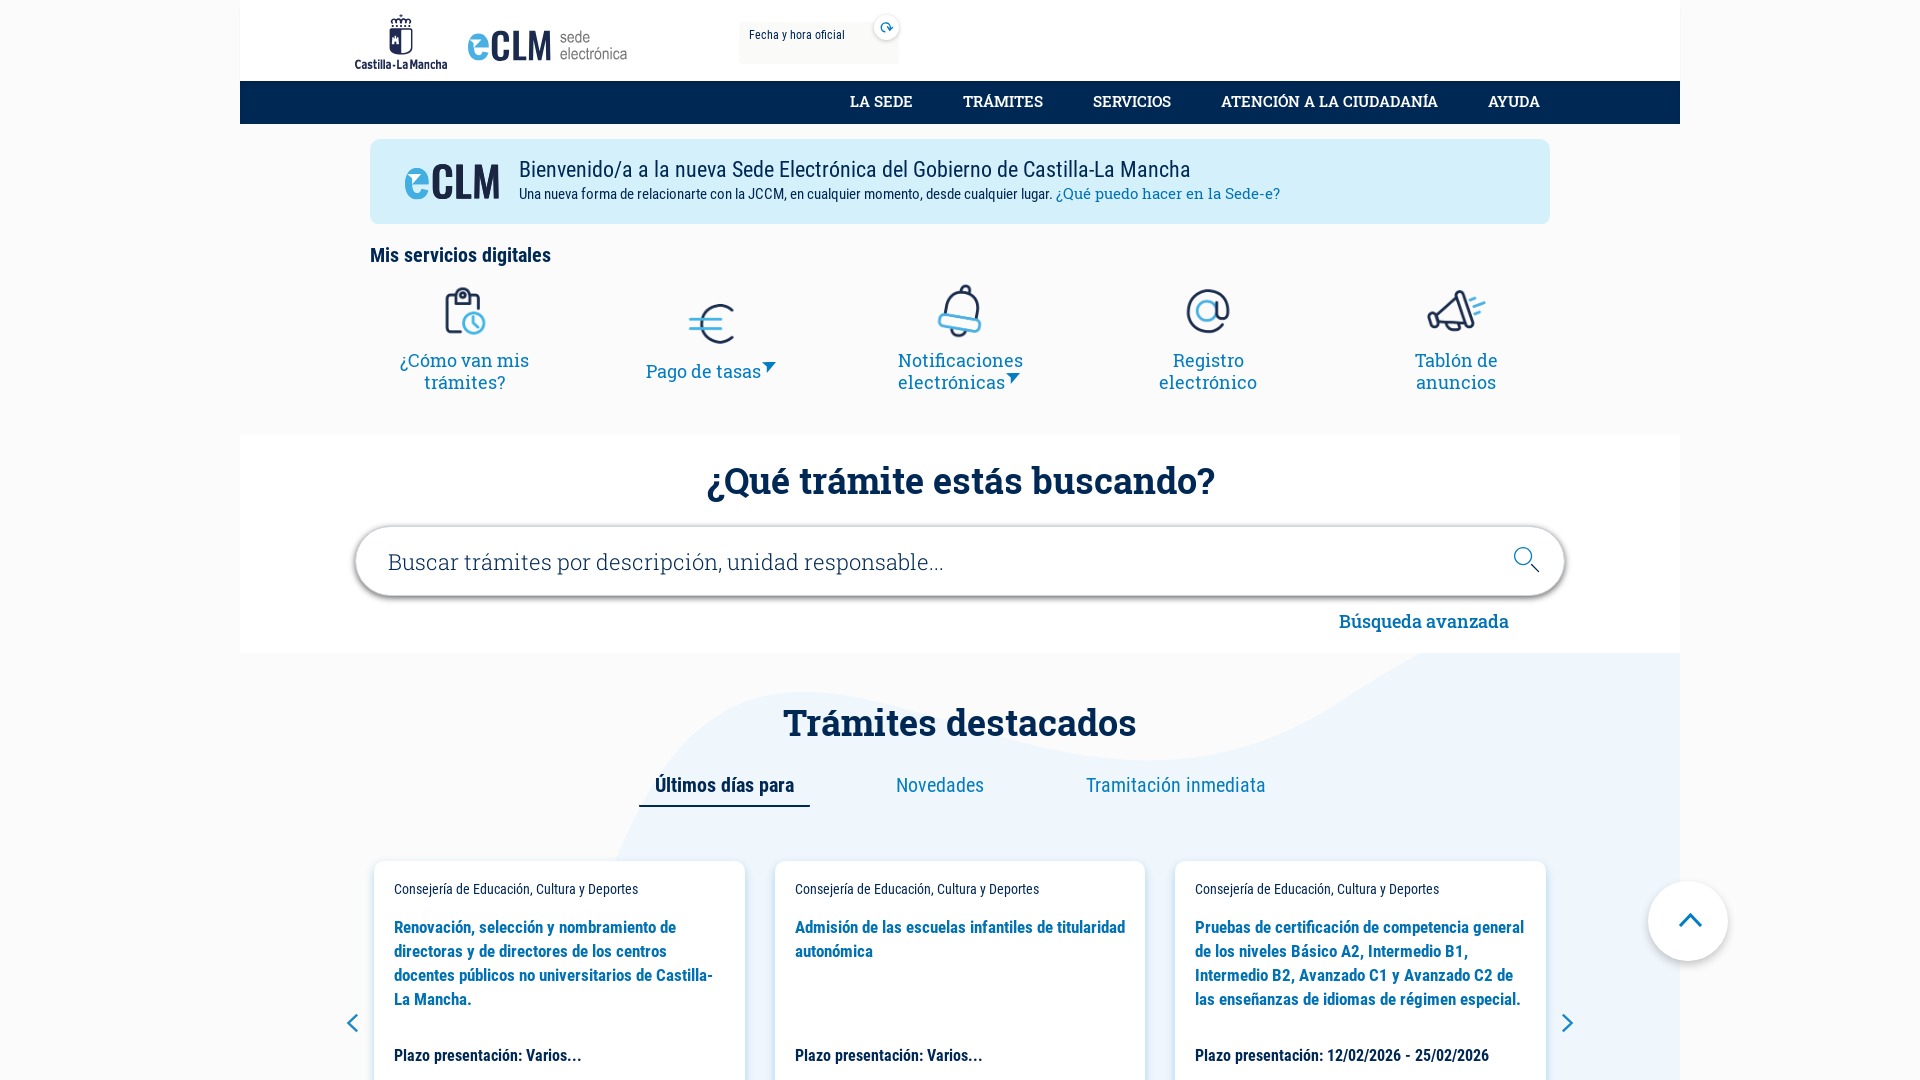

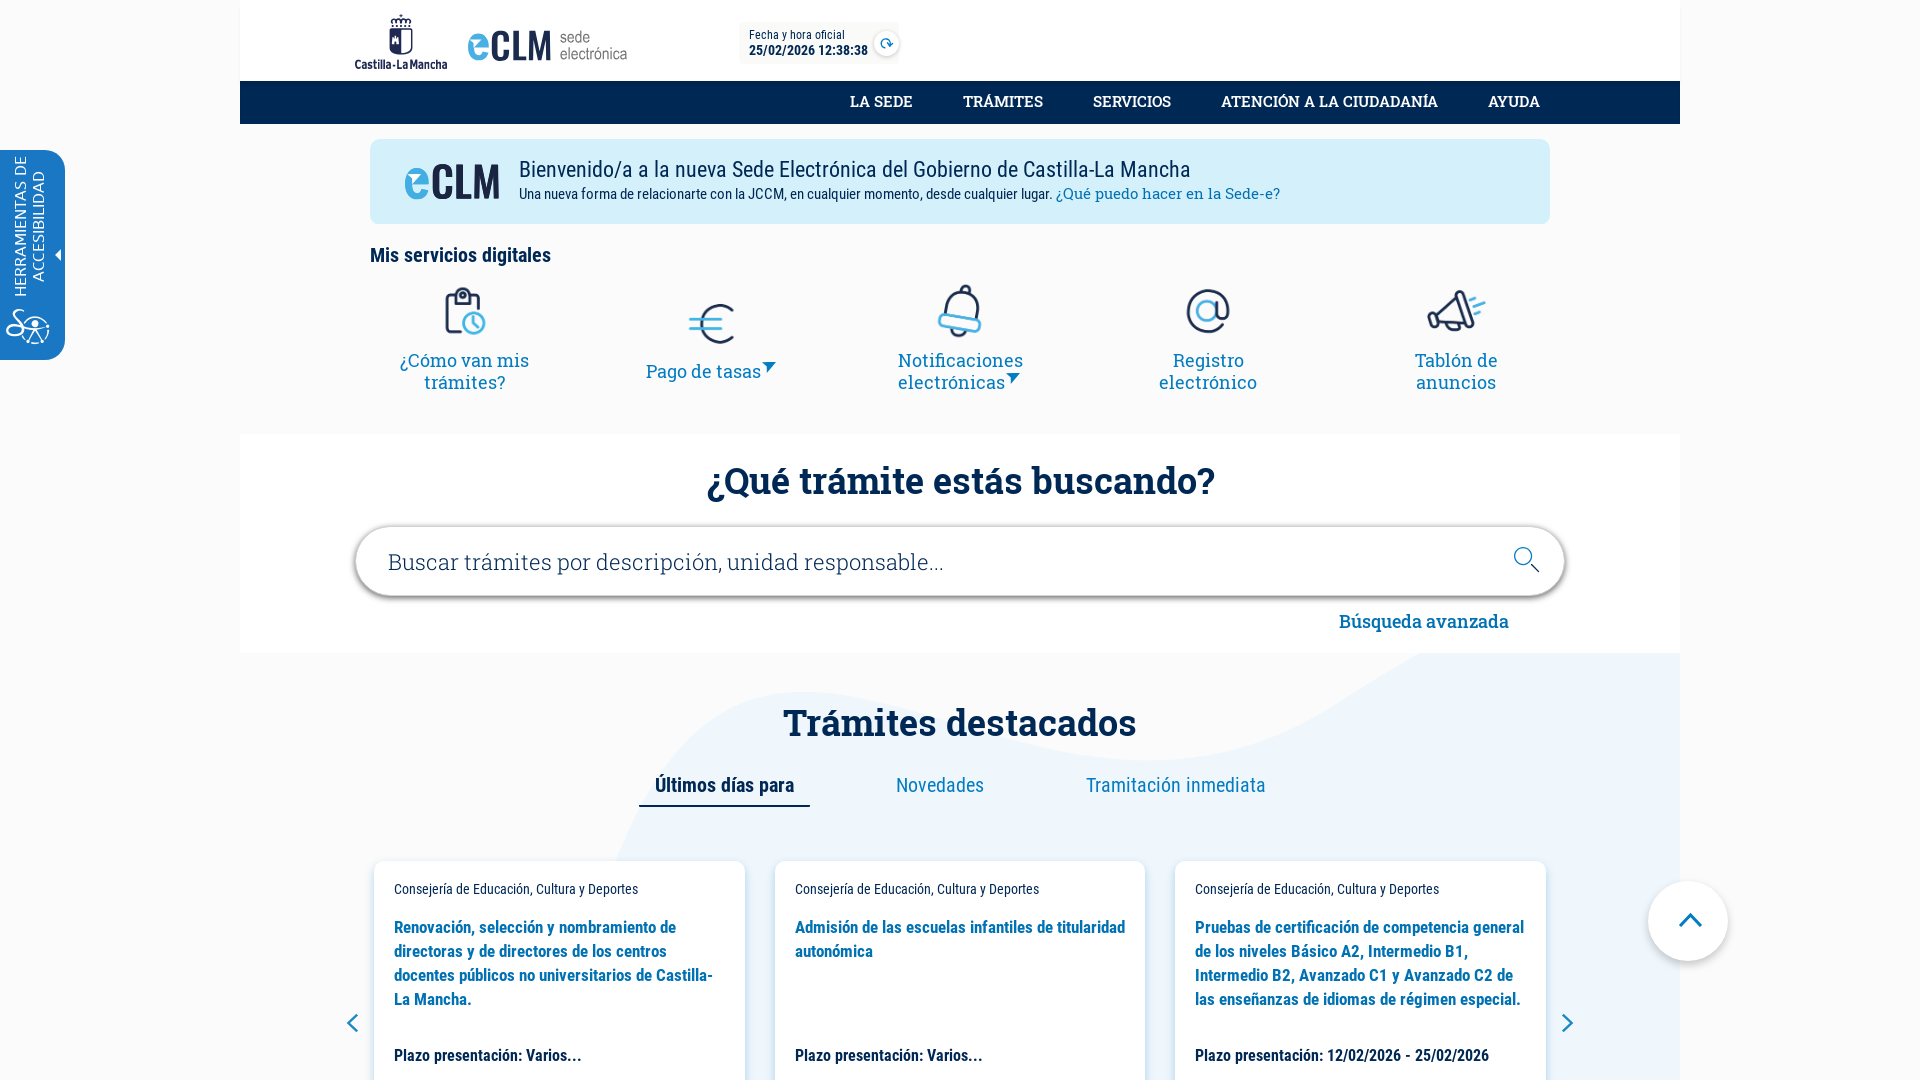